Basic test that navigates to Rahul Shetty Academy website and verifies the page loads successfully

Starting URL: https://rahulshettyacademy.com

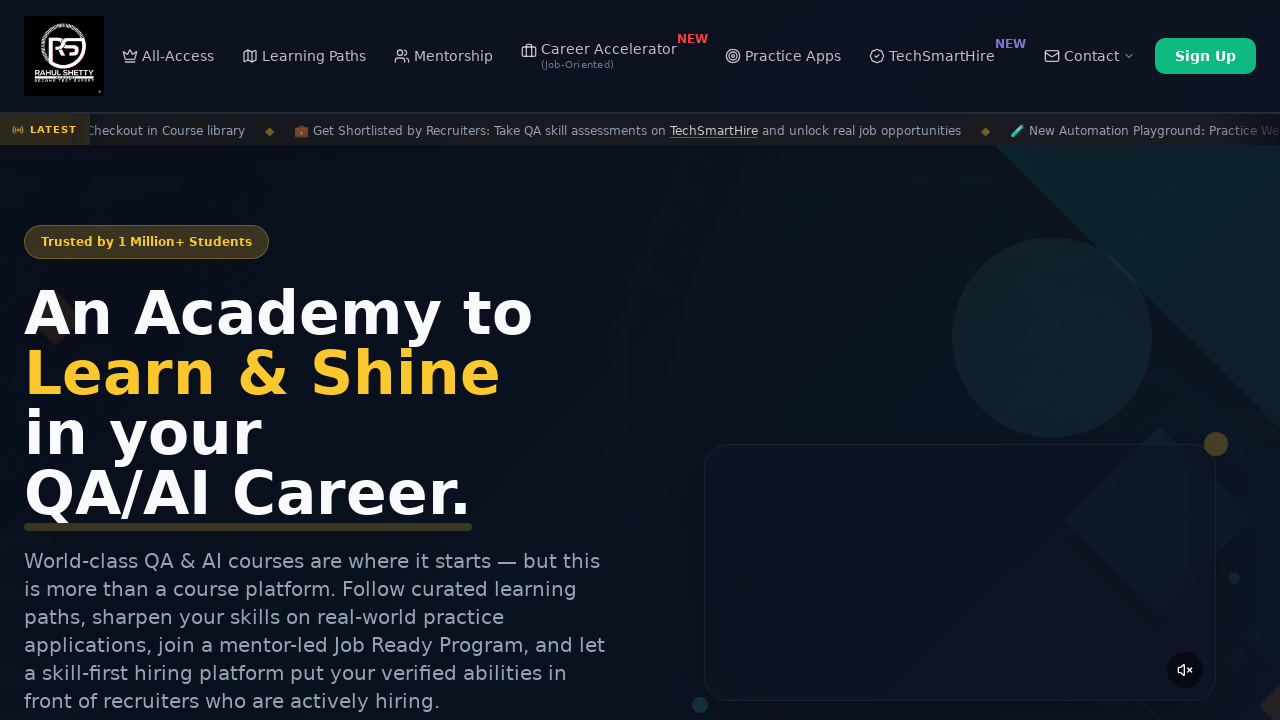

Waited for DOM content to load on Rahul Shetty Academy website
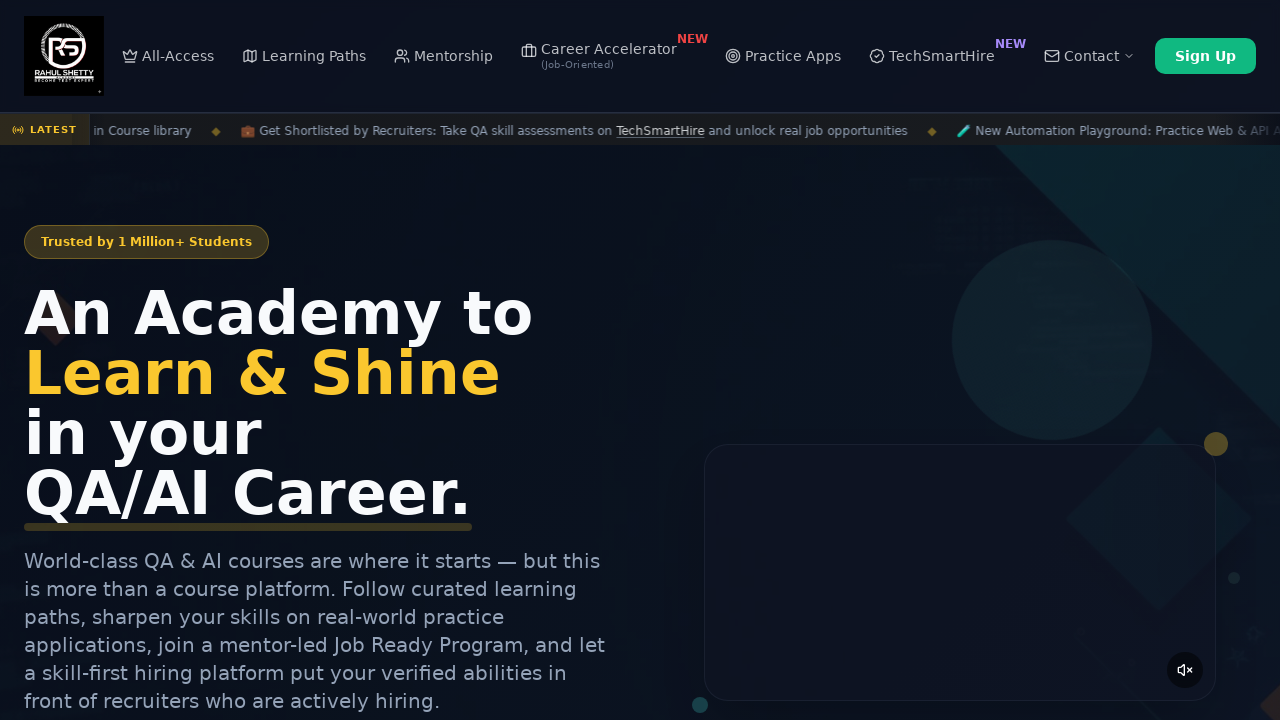

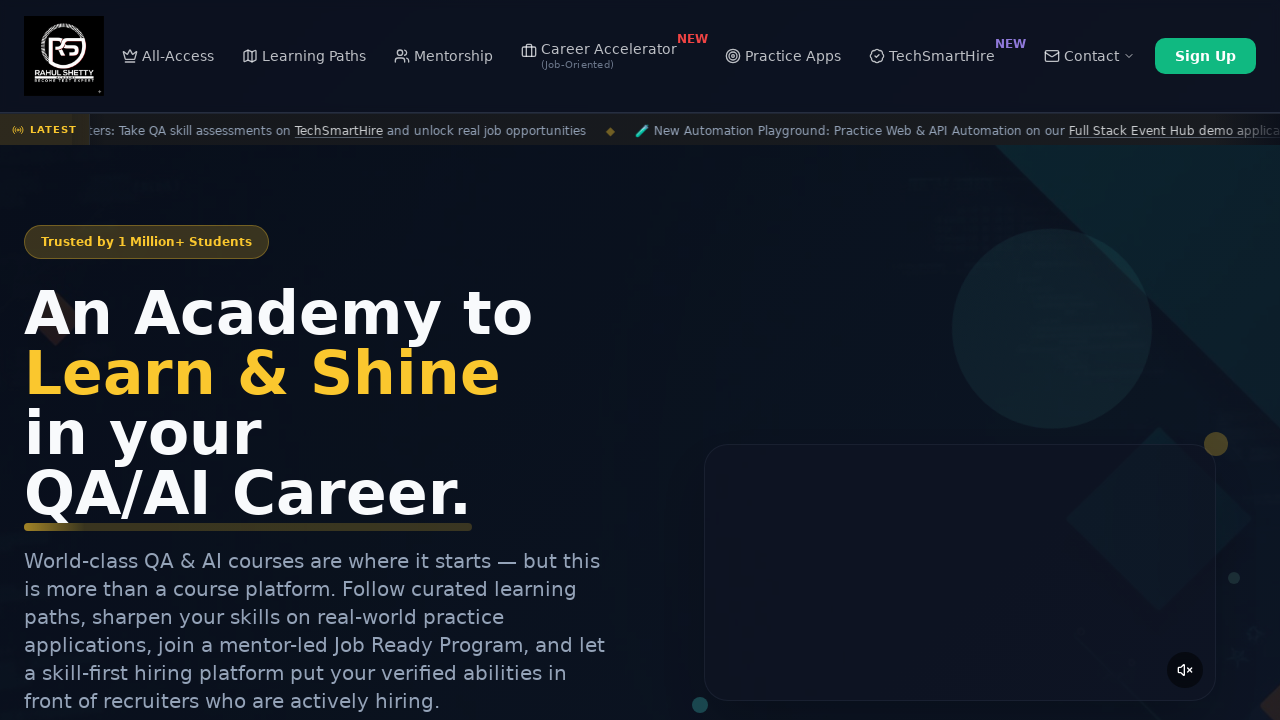